Tests JavaScript alert handling by clicking an alert button and accepting the browser alert that appears

Starting URL: https://the-internet.herokuapp.com/javascript_alerts

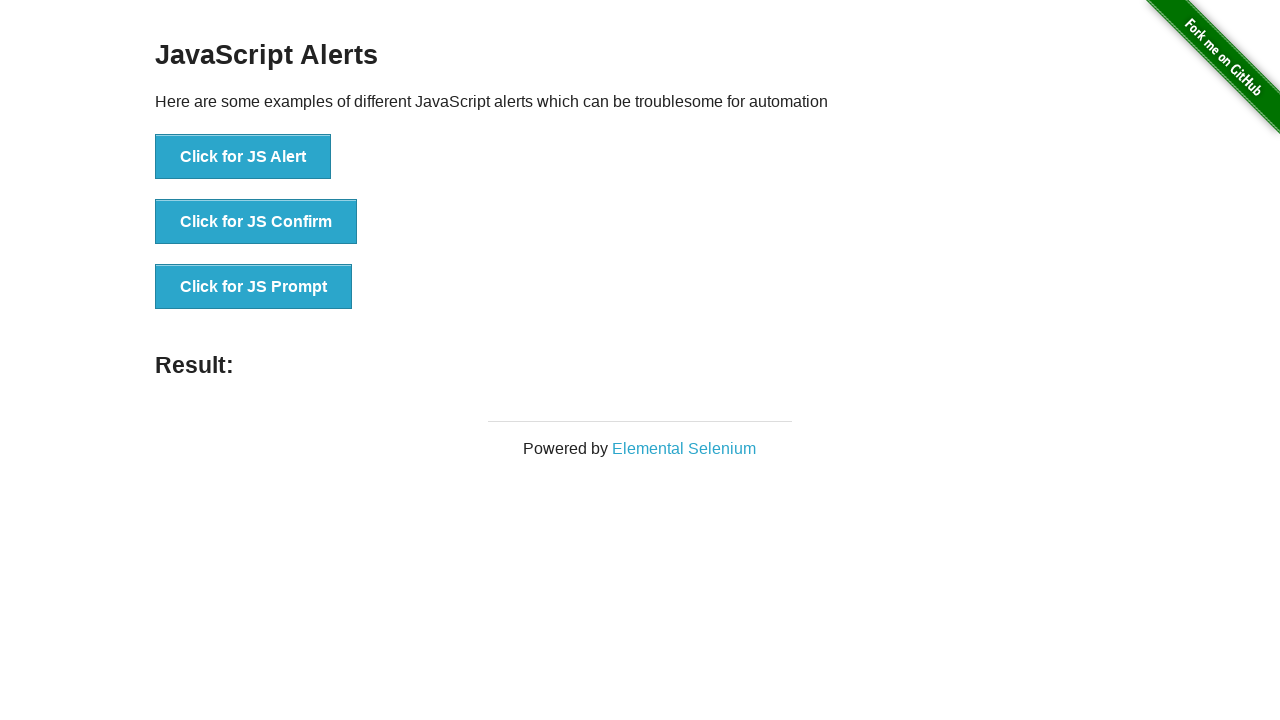

Clicked the first alert button (JS Alert) at (243, 157) on xpath=//*[@id='content']/div/ul/li[1]/button
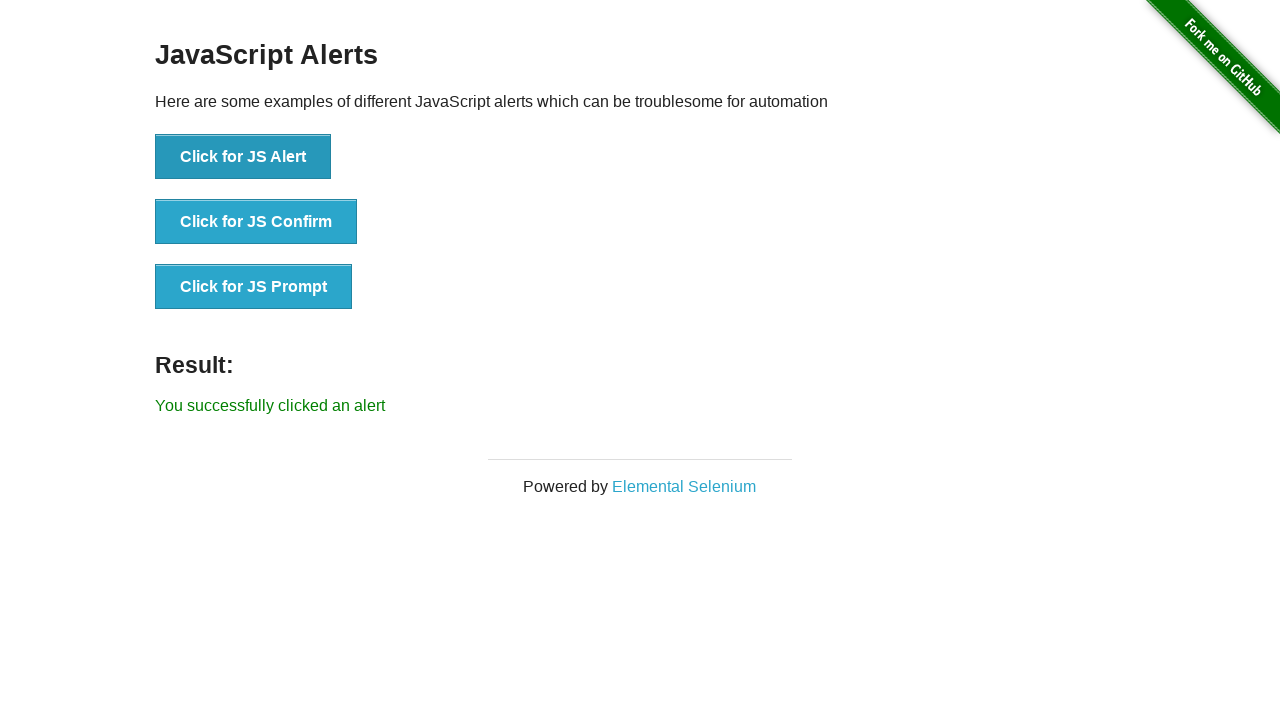

Set up dialog handler to accept alerts
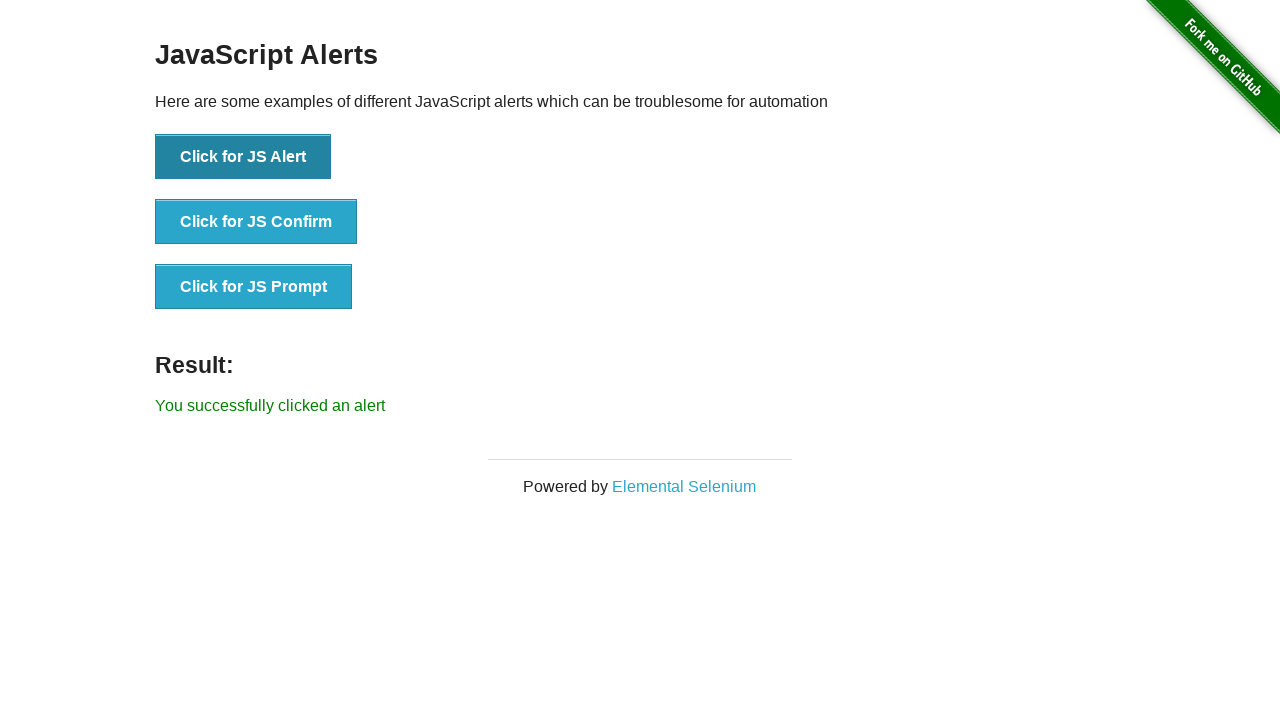

Configured dialog handler function
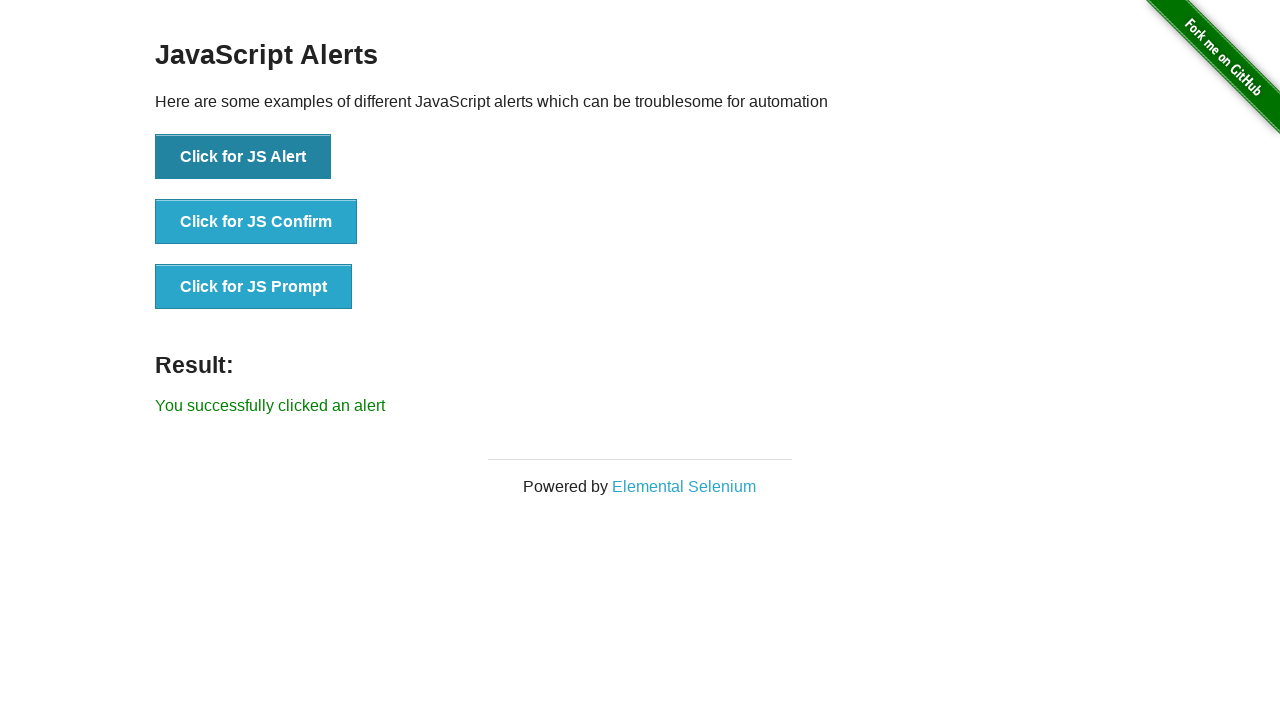

Waited for result element to appear after alert was handled
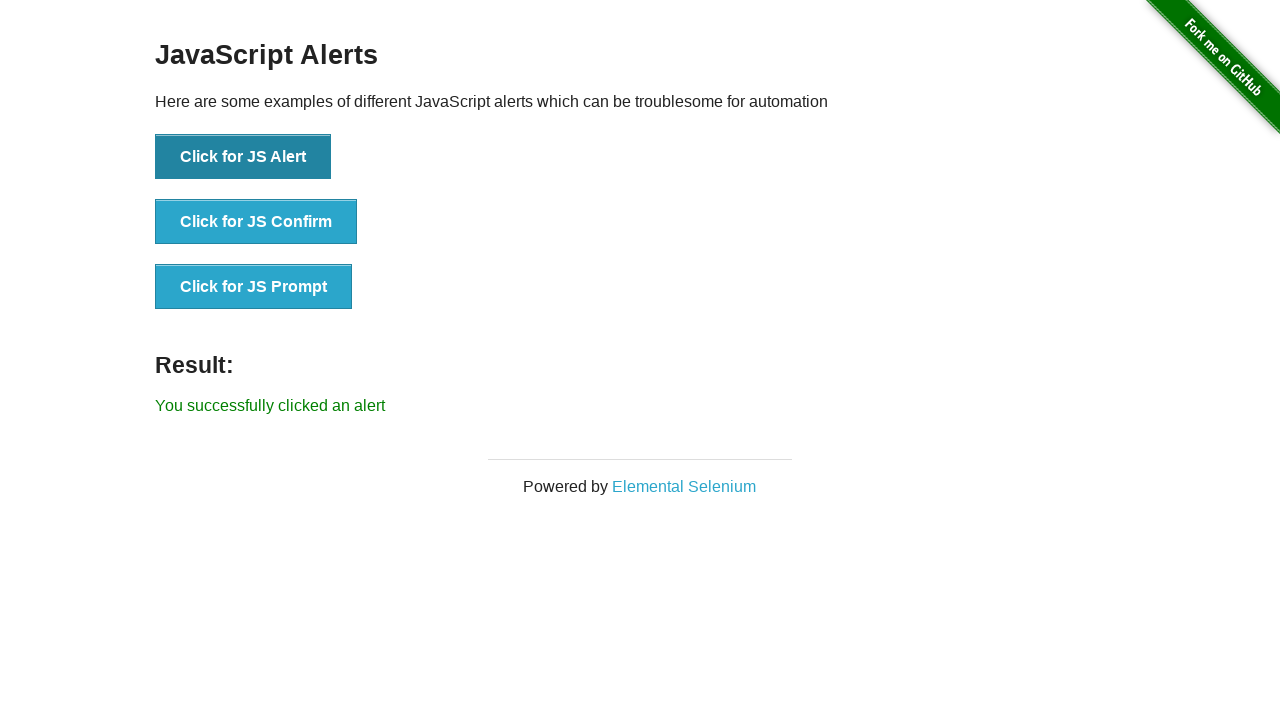

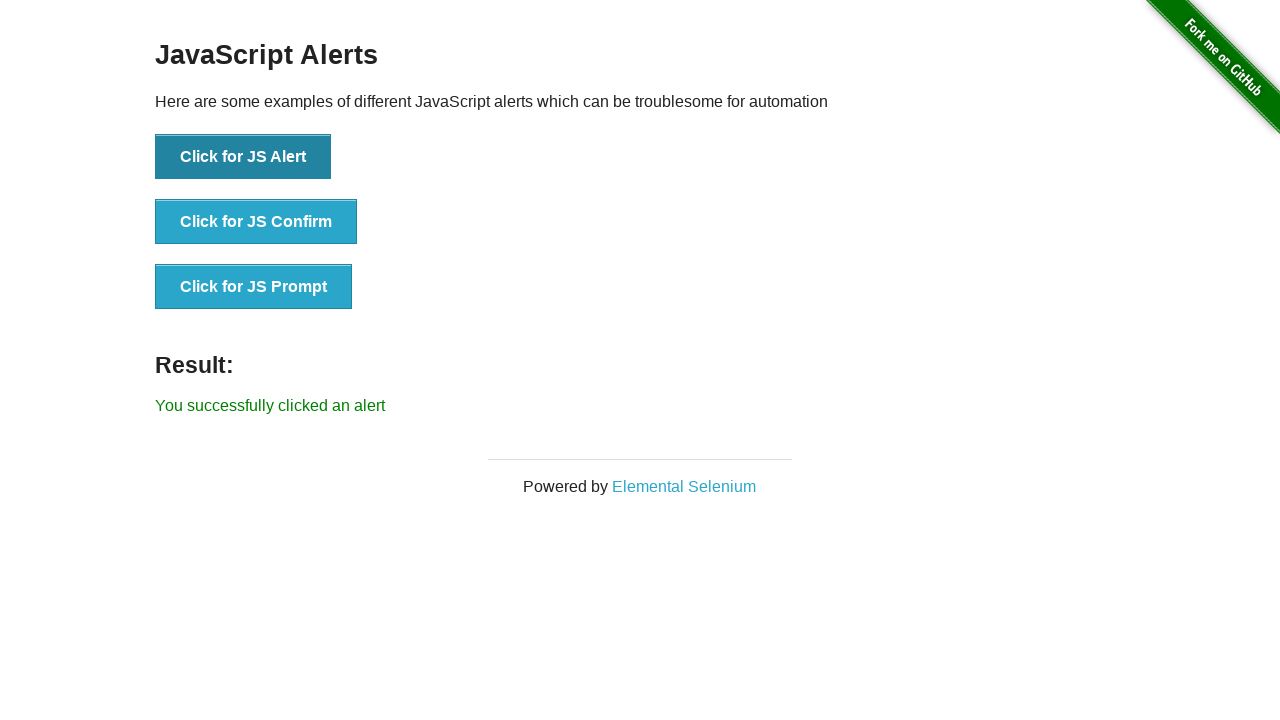